Tests window handling functionality by clicking a button that opens a new window, then switching to the child window to verify it opened correctly

Starting URL: https://demo.automationtesting.in/Windows.html

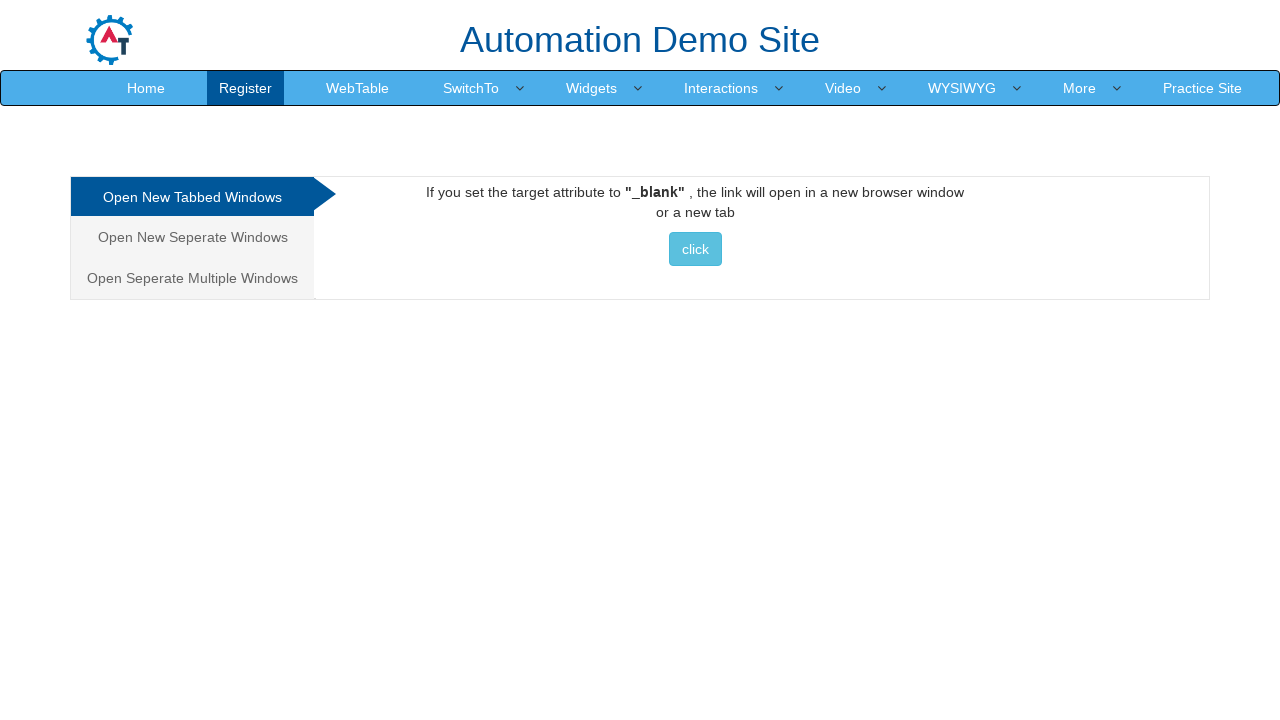

Clicked button to open new window at (695, 249) on (//button[@class='btn btn-info'][normalize-space()='click'])[1]
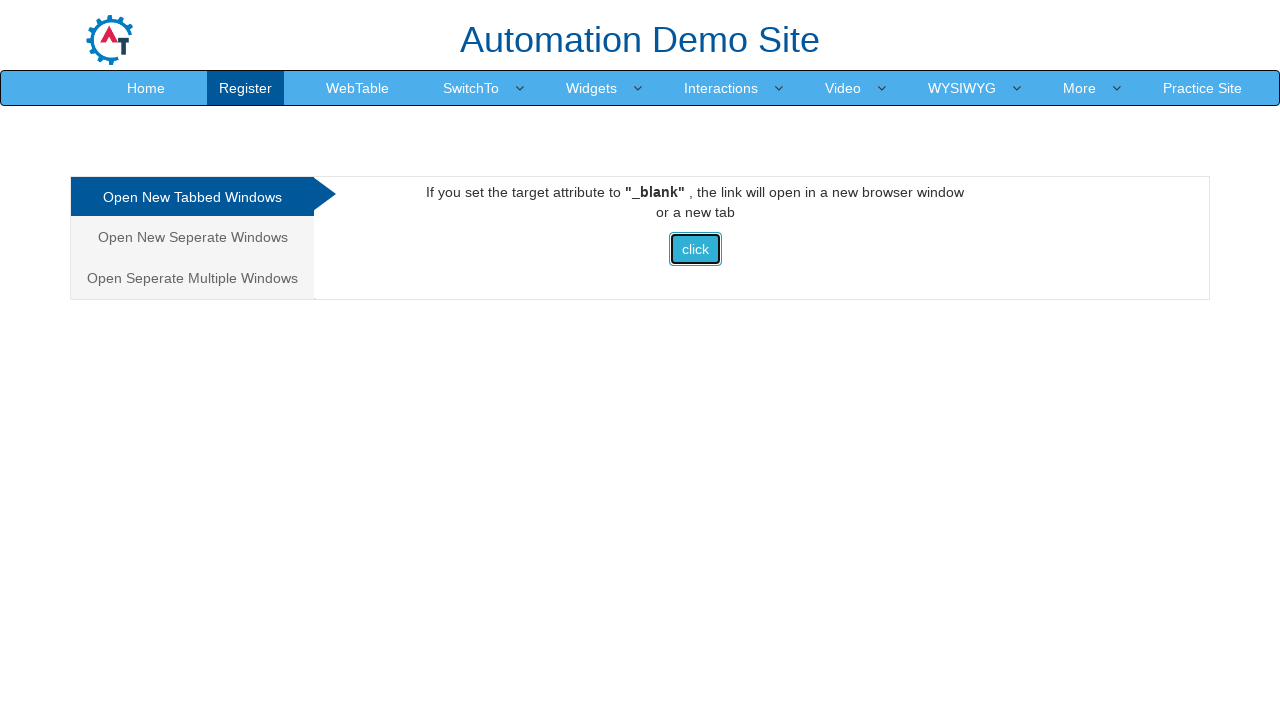

Captured new child window page object
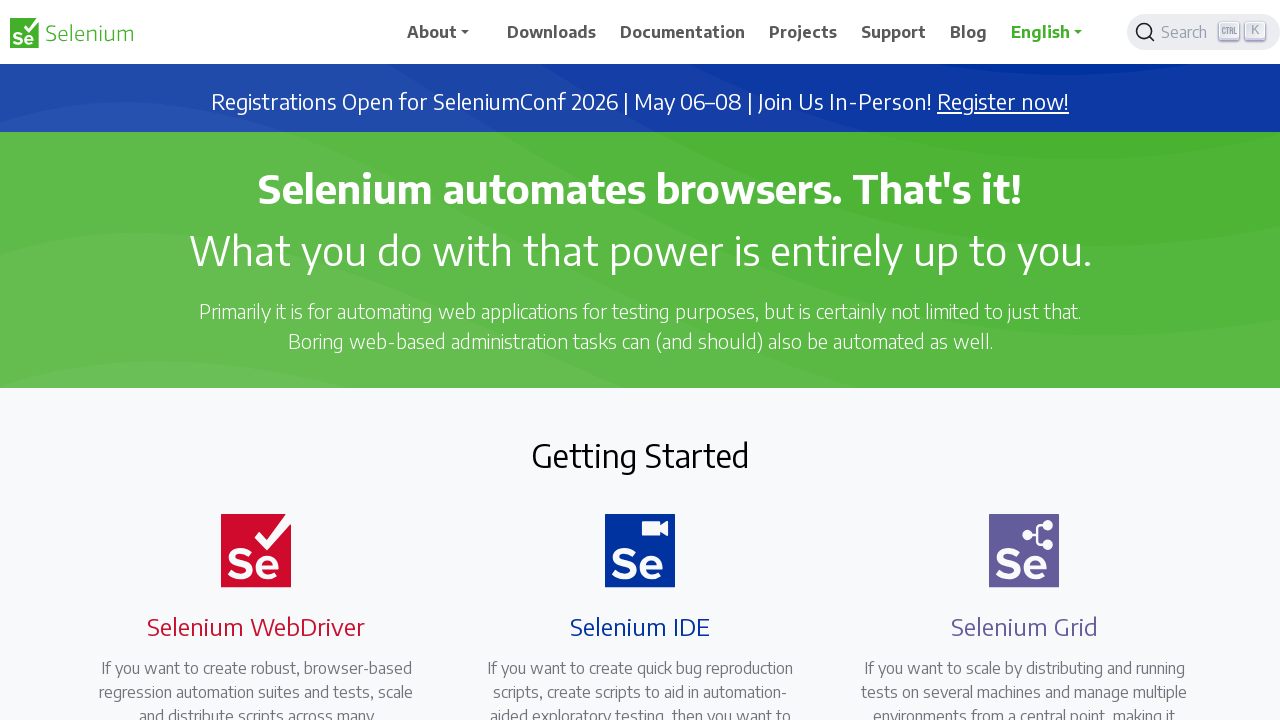

Child window page loaded successfully
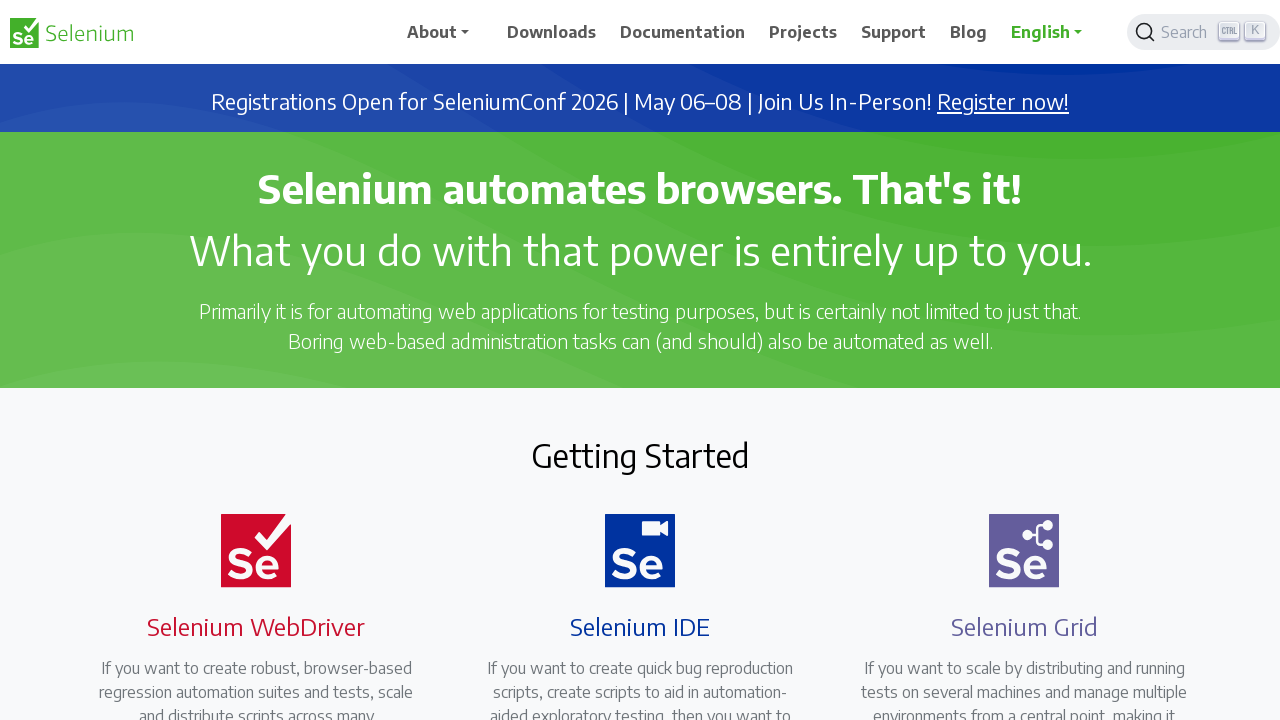

Retrieved child window title: Selenium
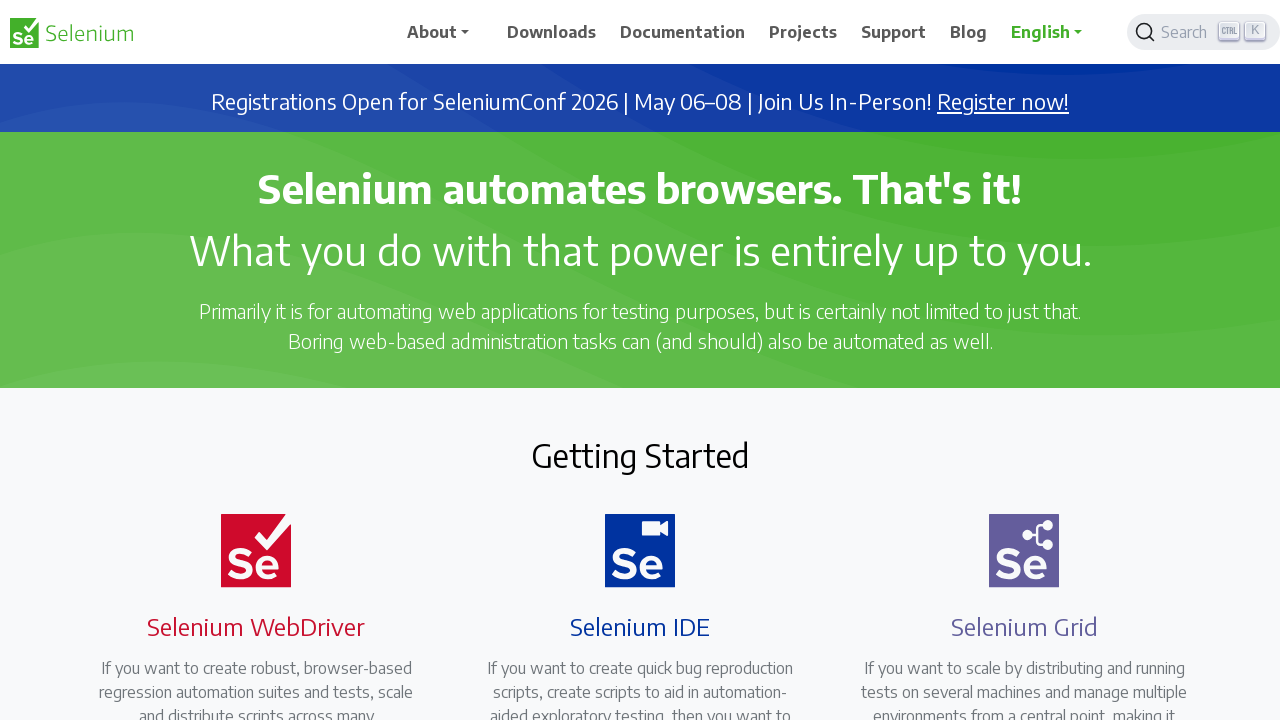

Closed child window
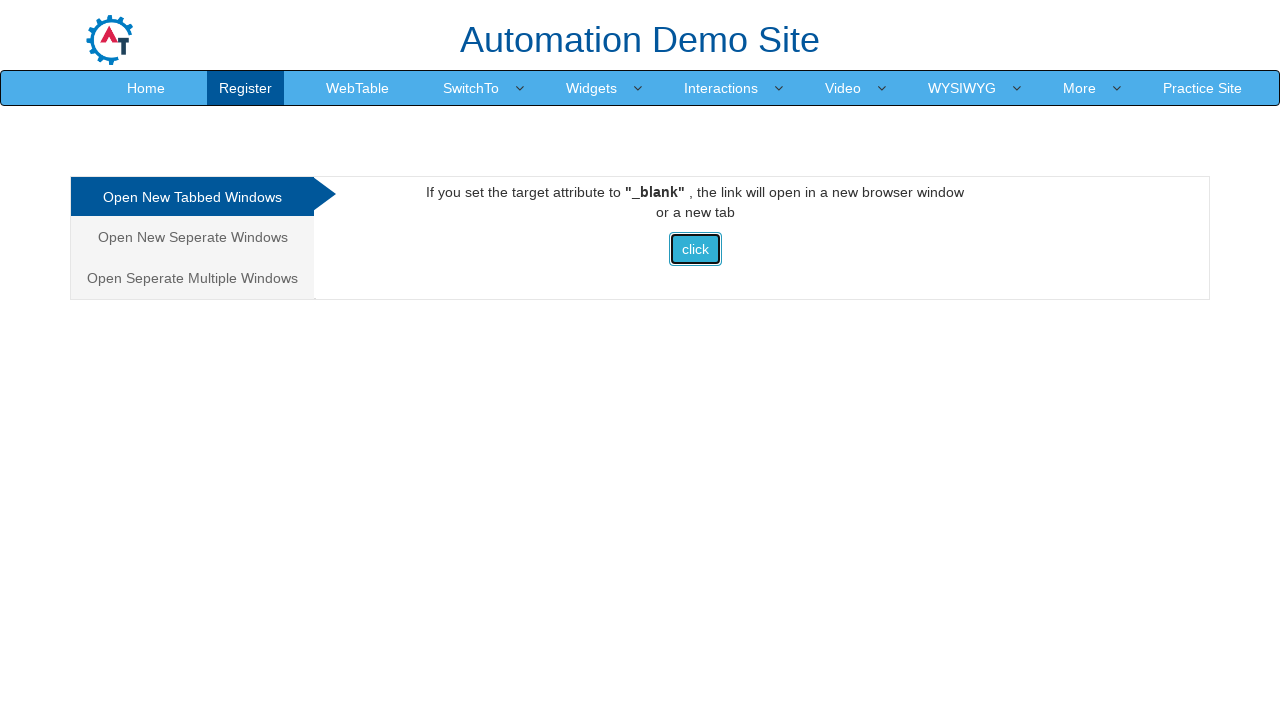

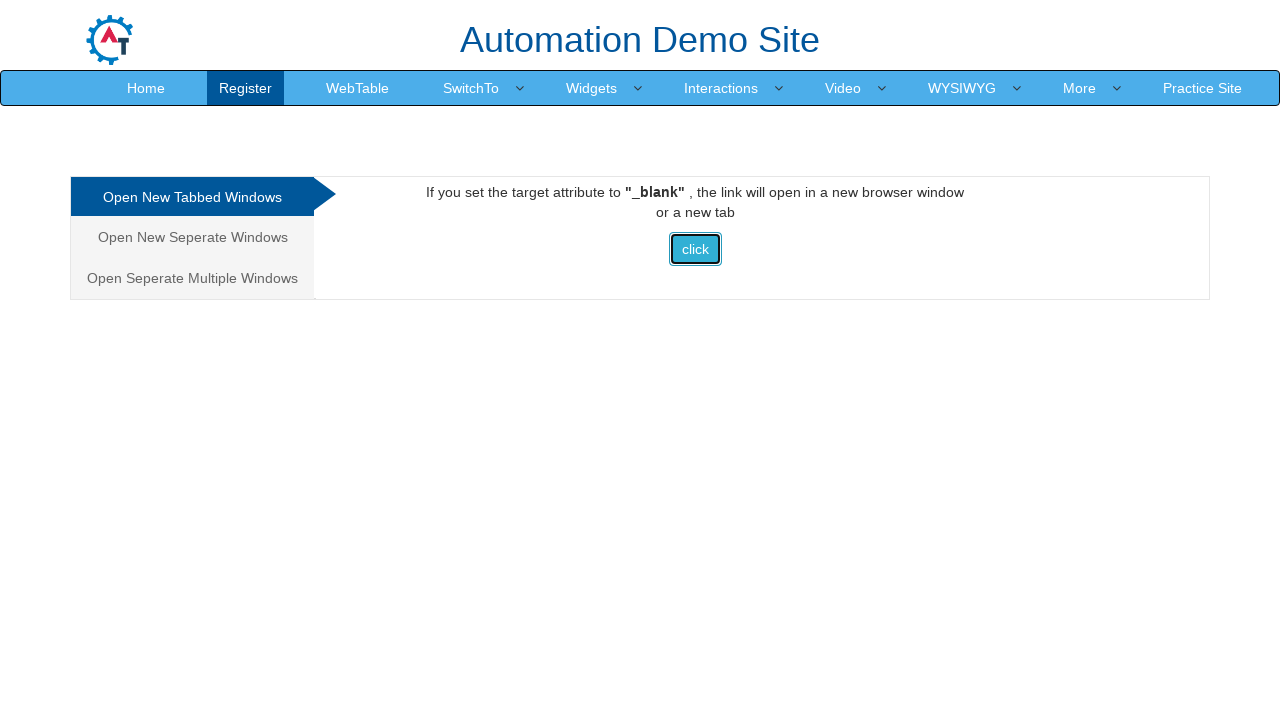